Navigates to the Demoblaze demo e-commerce site and verifies that product/device listings are displayed on the homepage by waiting for product card elements to load.

Starting URL: https://www.demoblaze.com/

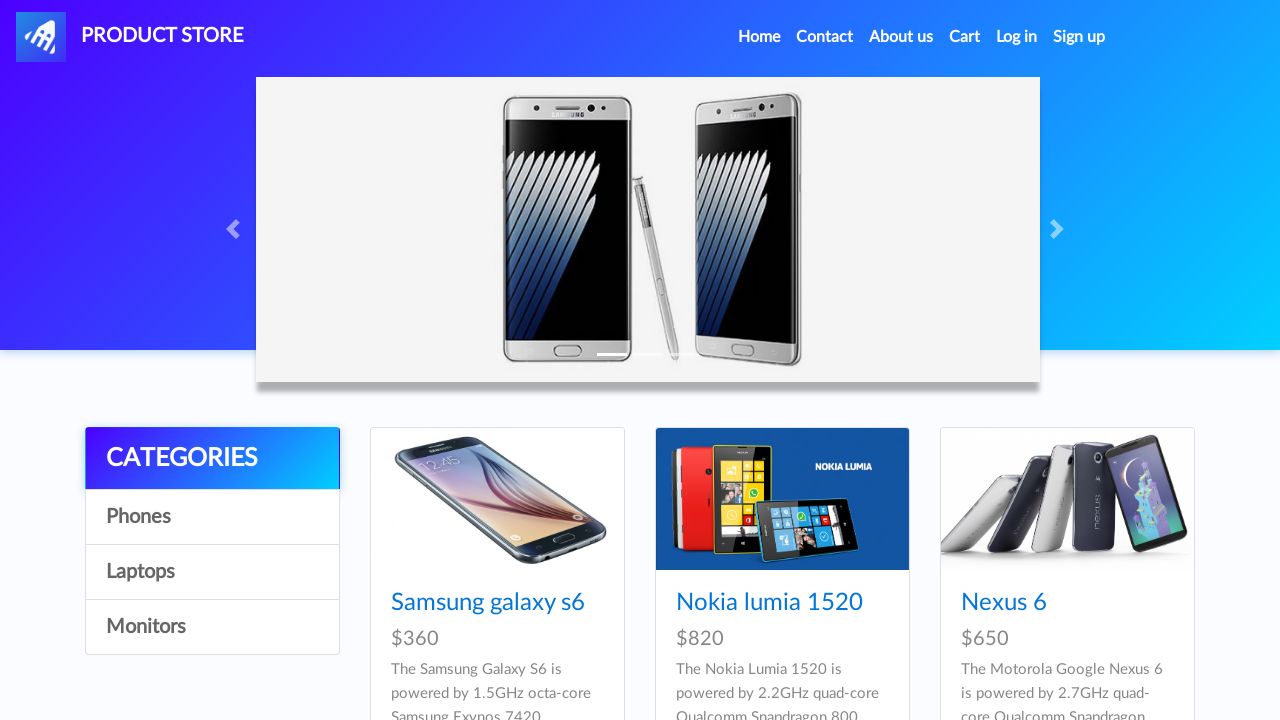

Waited for product grid container to load
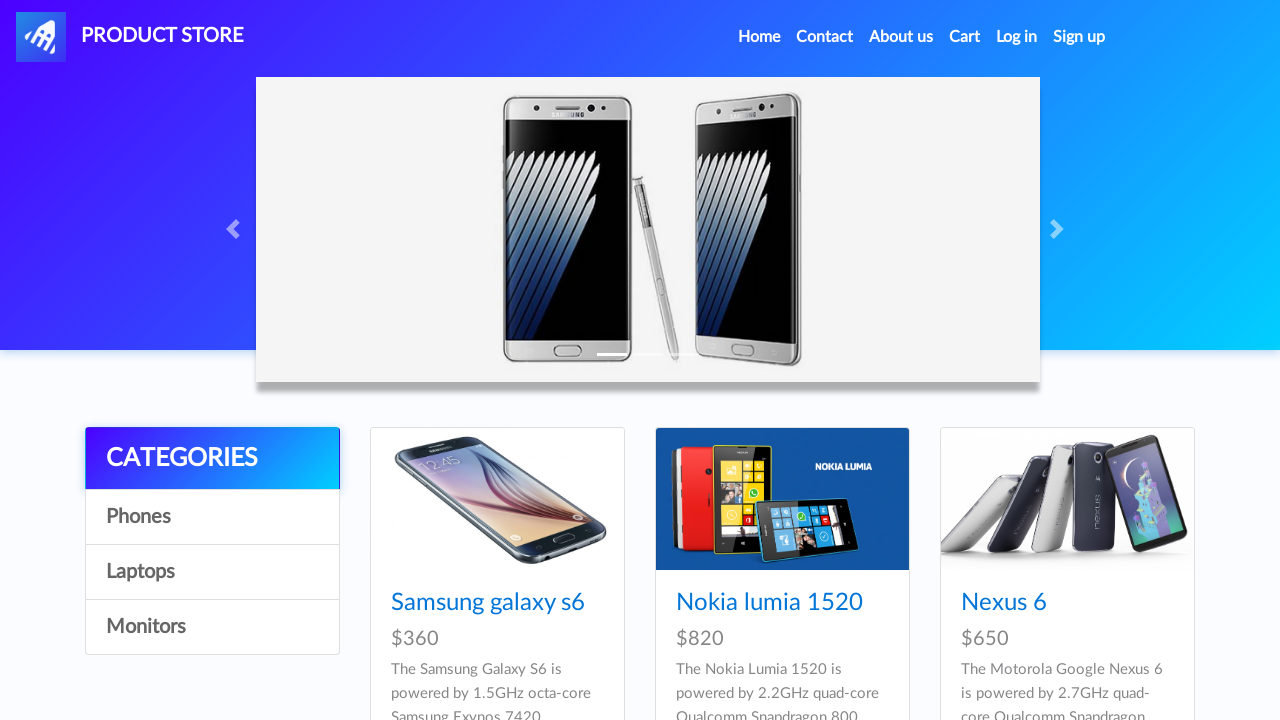

Waited for product card links to appear in grid
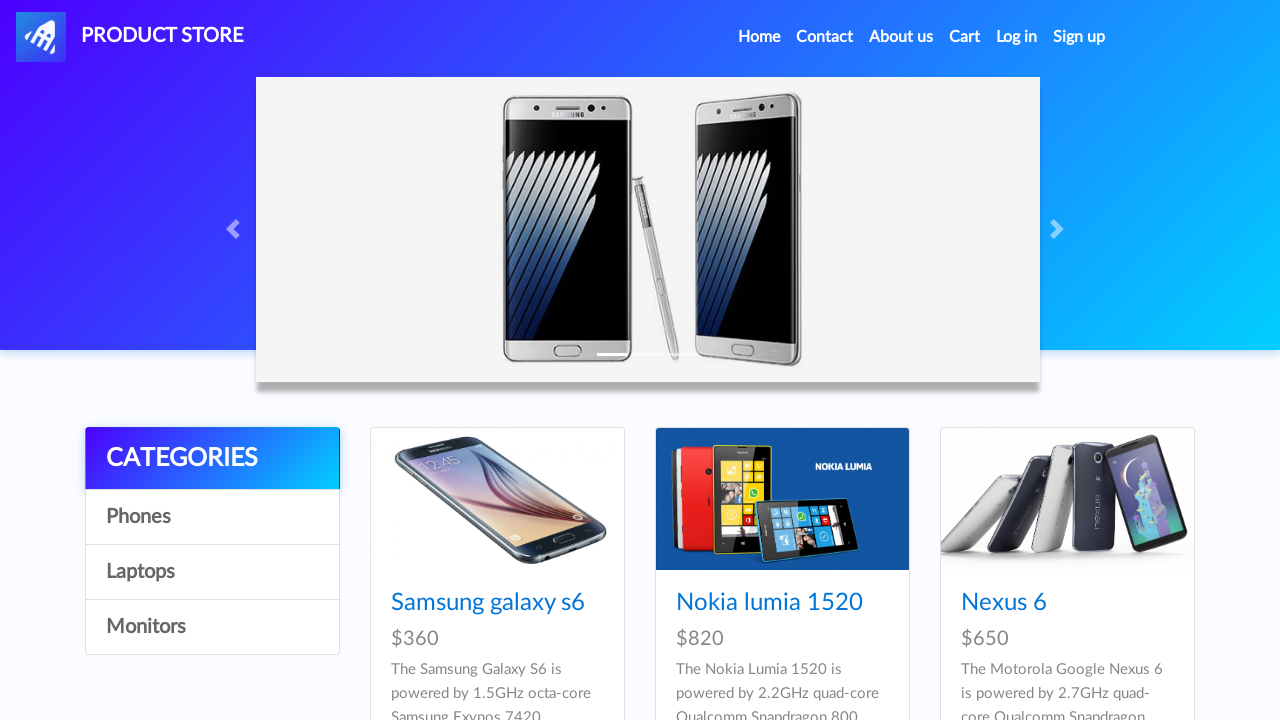

Located first product link element
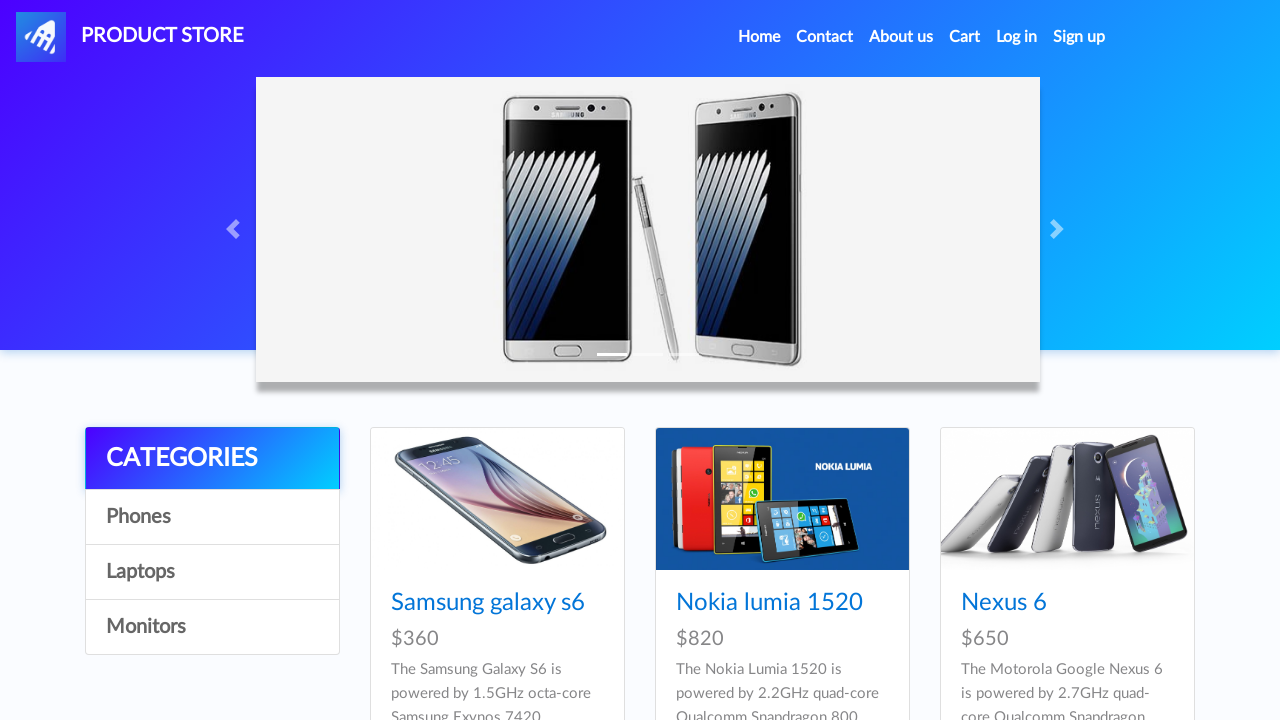

Verified first product link is visible - product listings confirmed on Demoblaze homepage
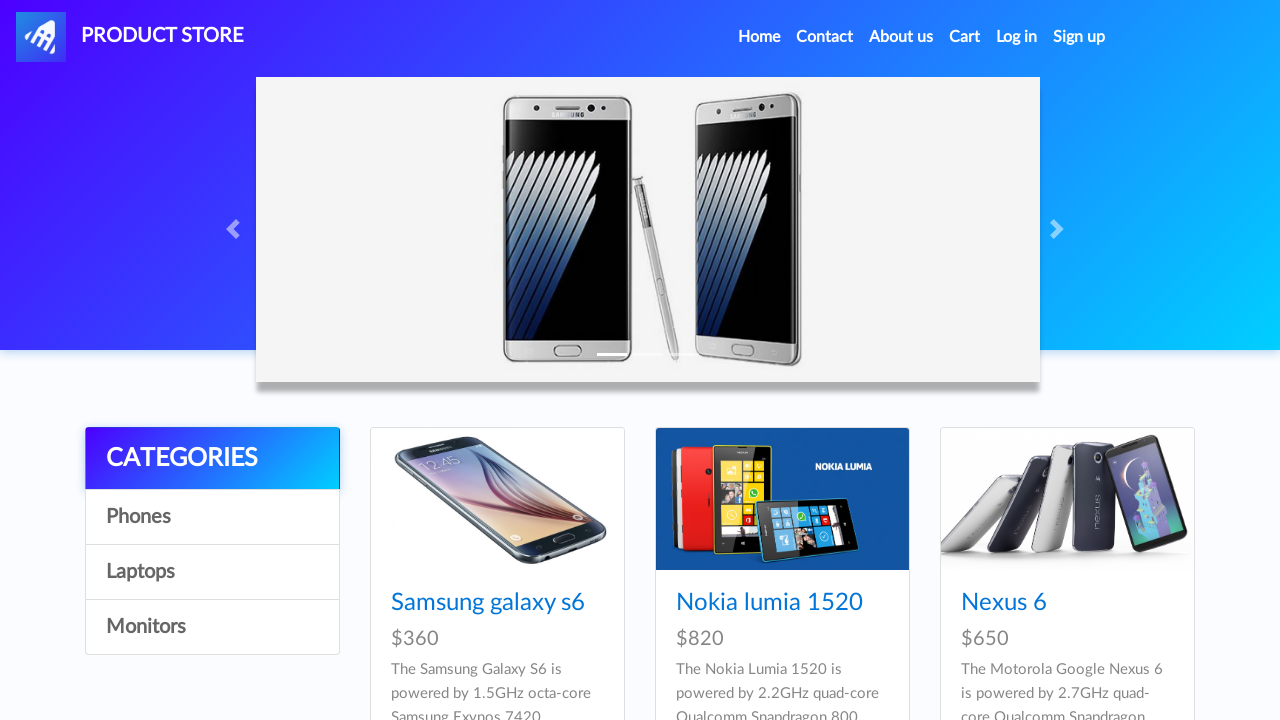

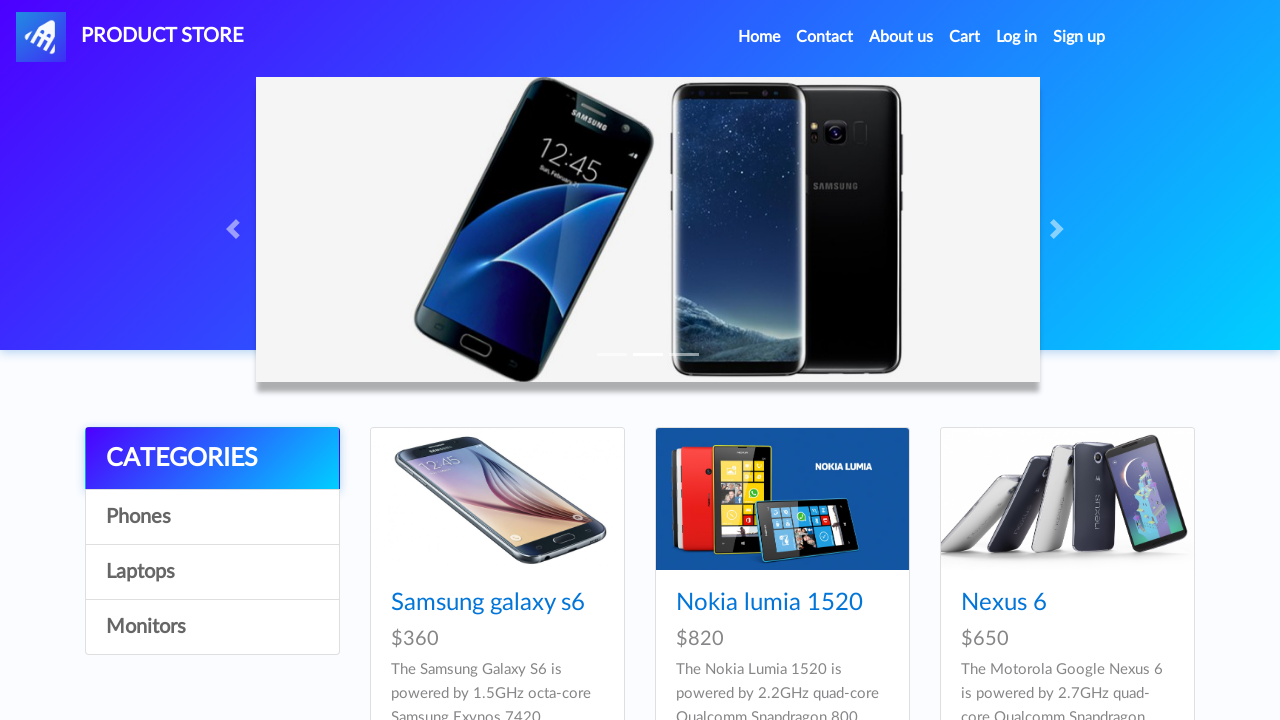